Tests checkbox functionality by clicking on two checkboxes to toggle their states

Starting URL: https://practice.expandtesting.com/checkboxes

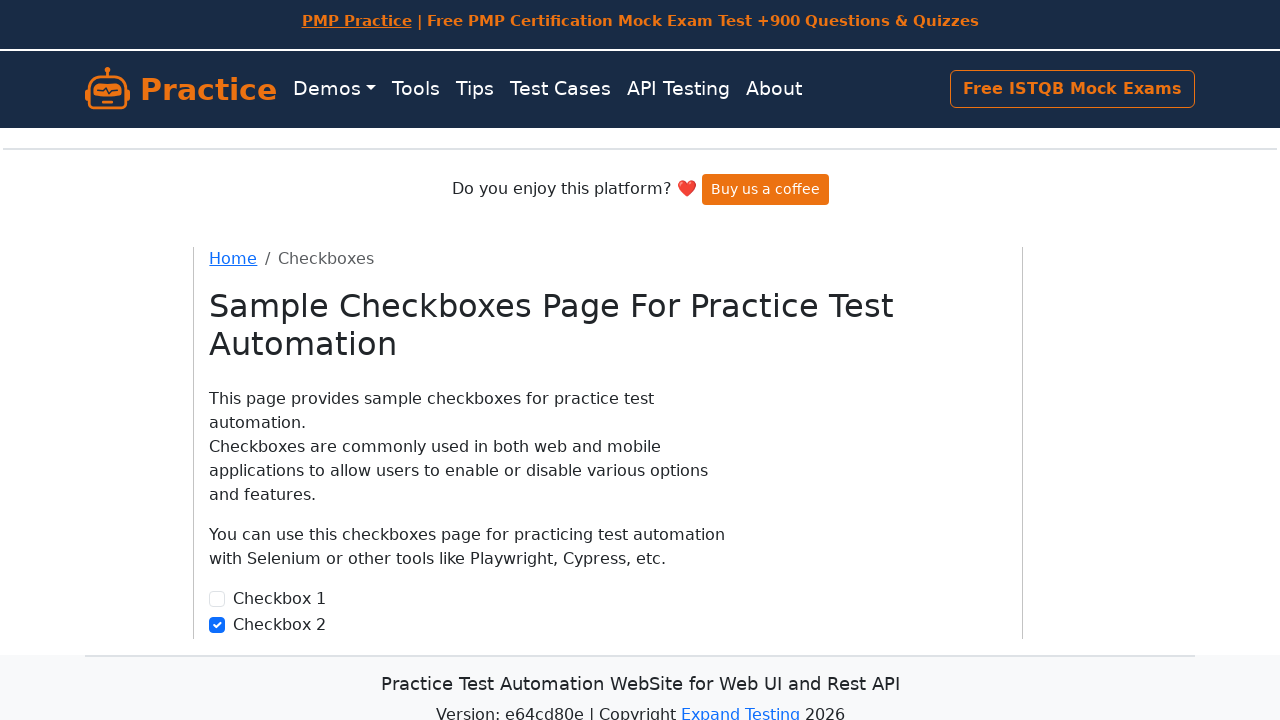

Clicked on the first checkbox to toggle its state at (217, 599) on #checkbox1
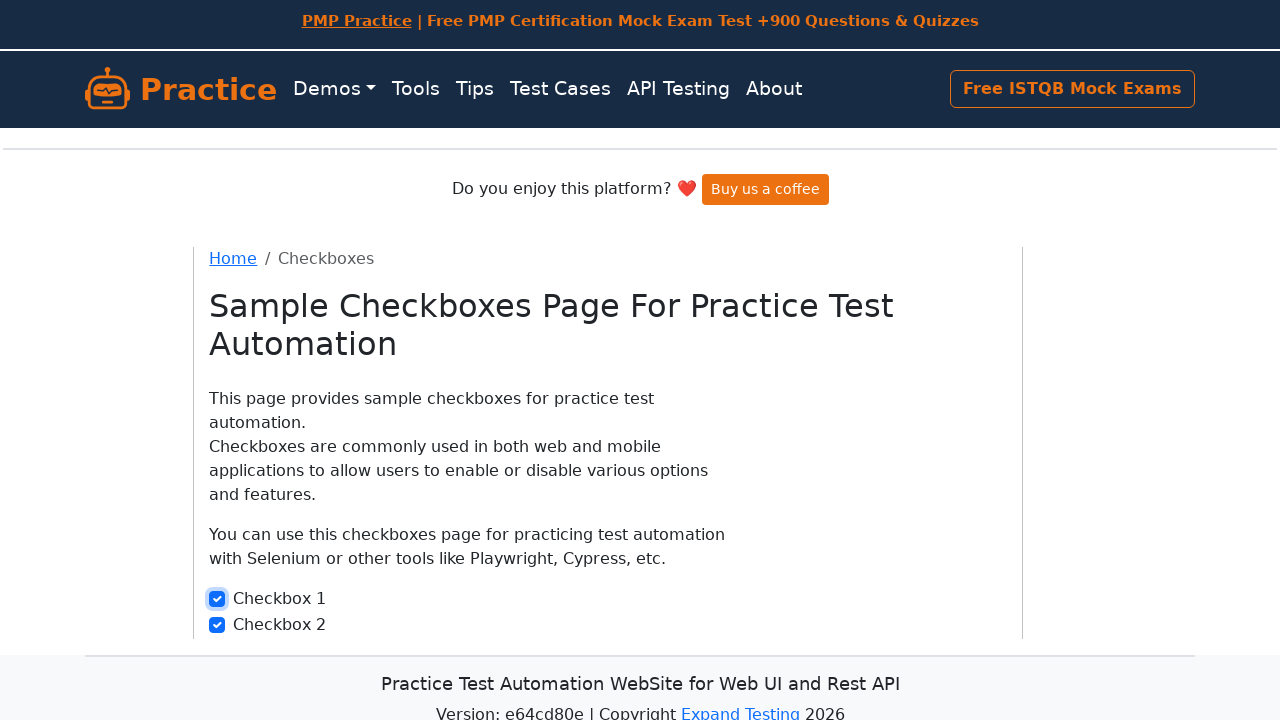

Clicked on the second checkbox to toggle its state at (217, 625) on #checkbox2
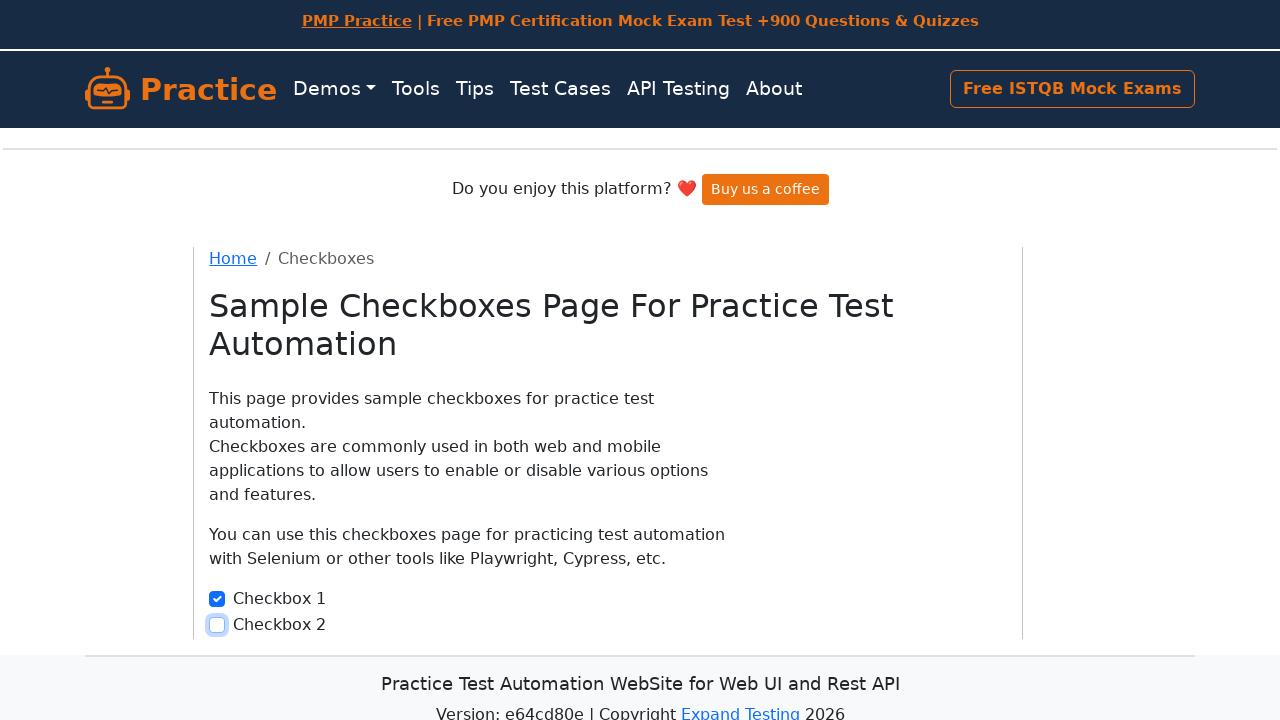

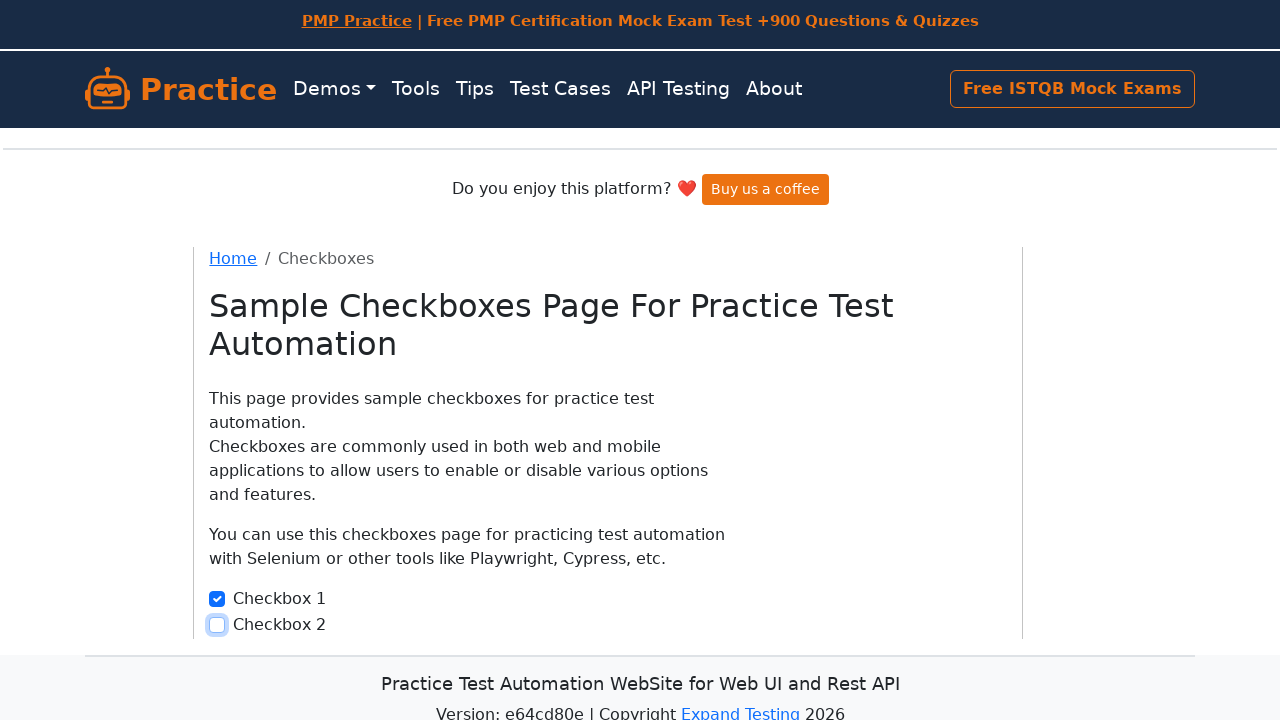